Tests image loading functionality by waiting for the 4th image (landscape) to appear on the page, then retrieves the src attribute of the 3rd image (award) to verify it loaded correctly.

Starting URL: https://bonigarcia.dev/selenium-webdriver-java/loading-images.html

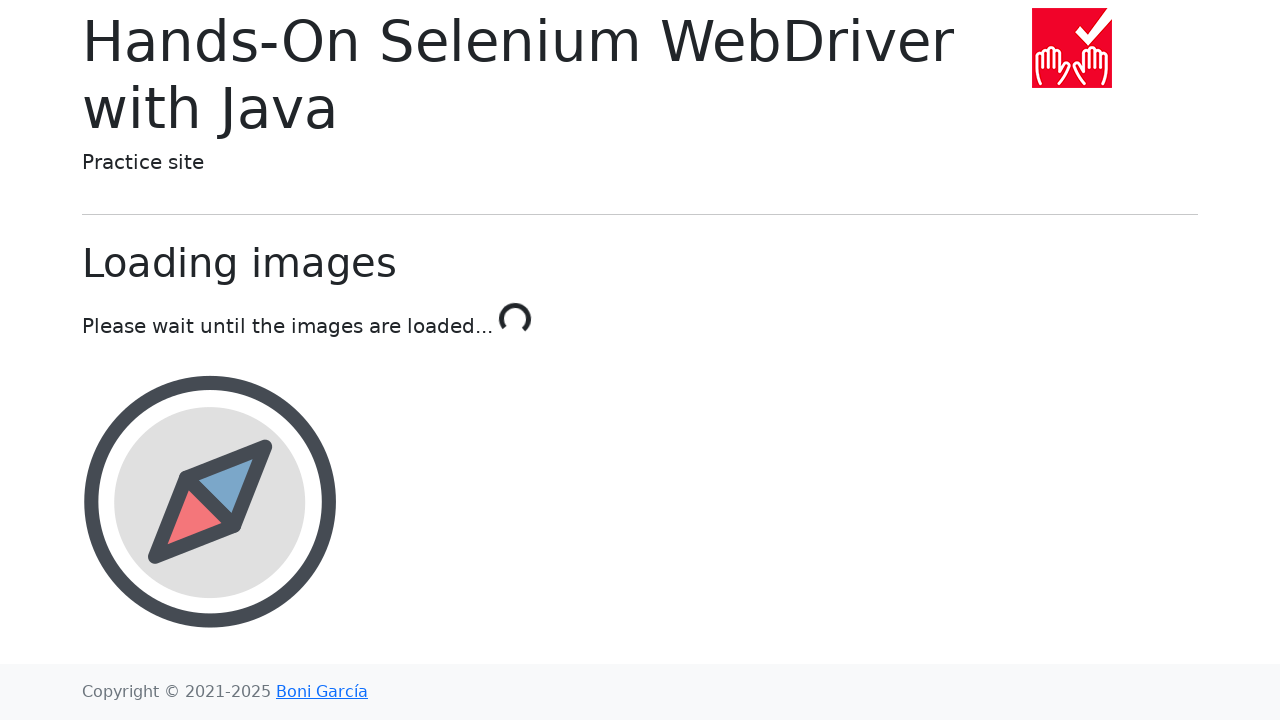

Waited for 4th image (landscape) to appear on the page
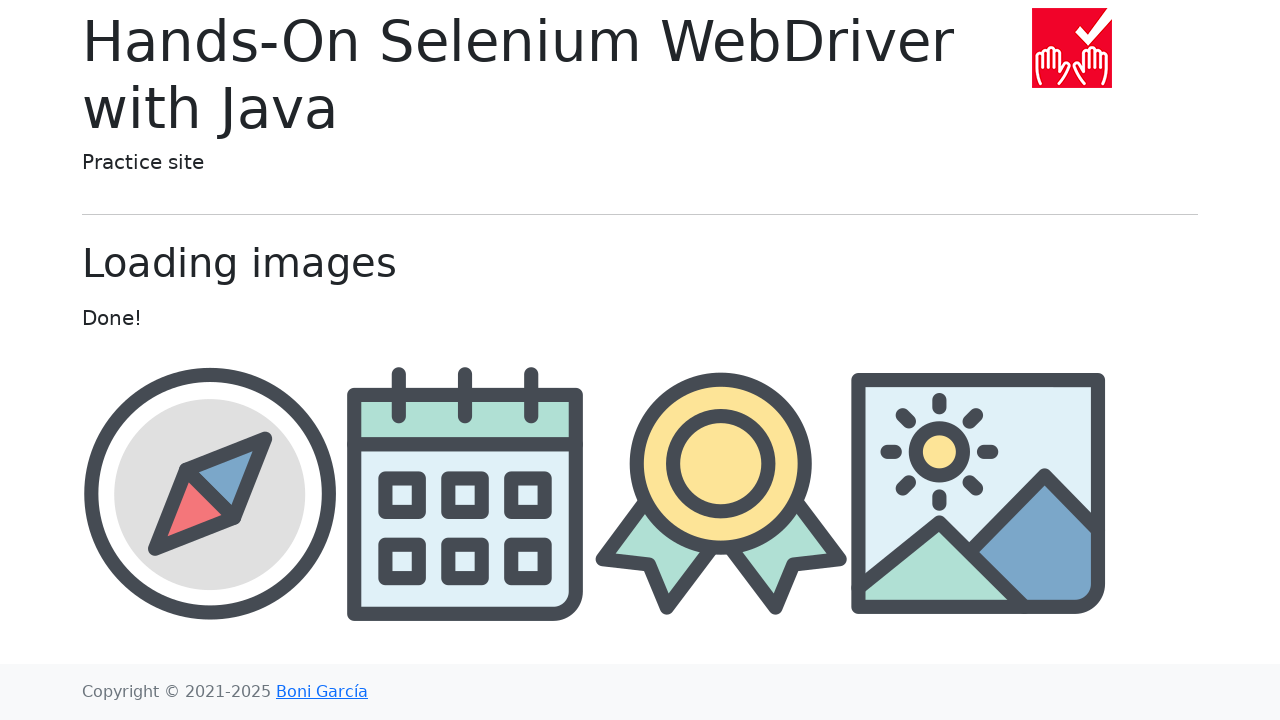

Retrieved src attribute of 3rd image (award)
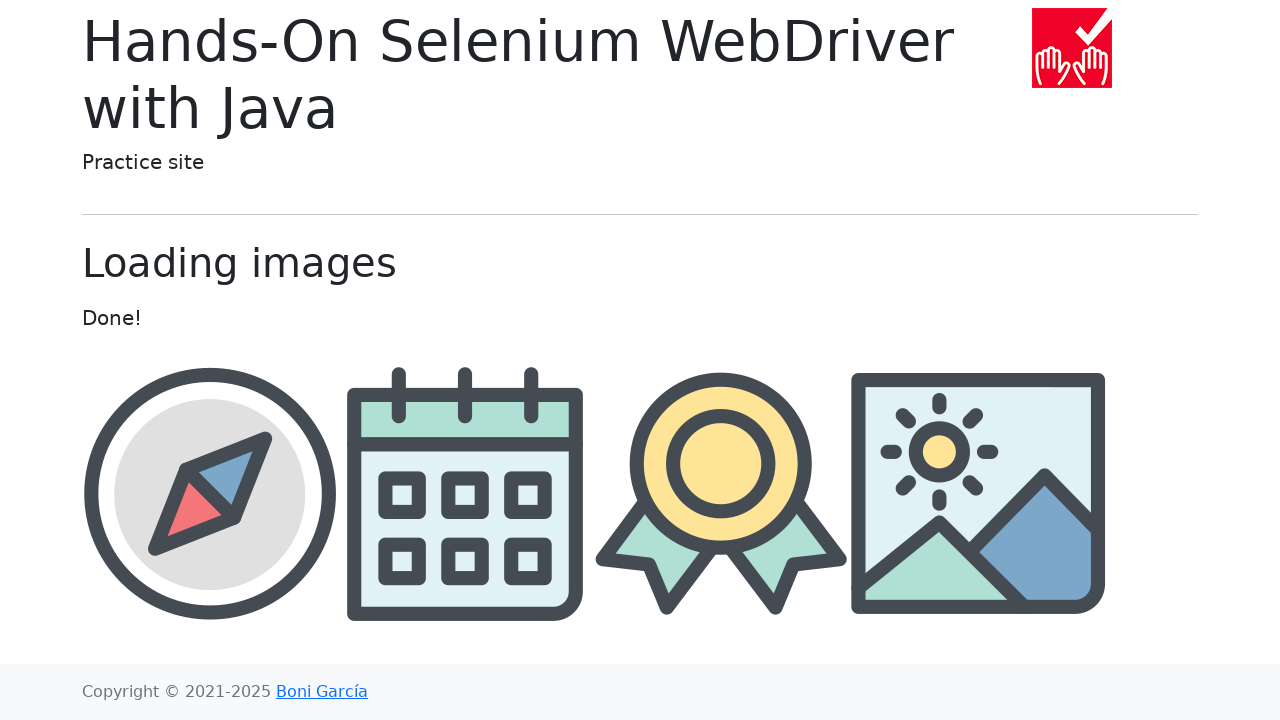

Verified that award image src attribute exists and loaded correctly
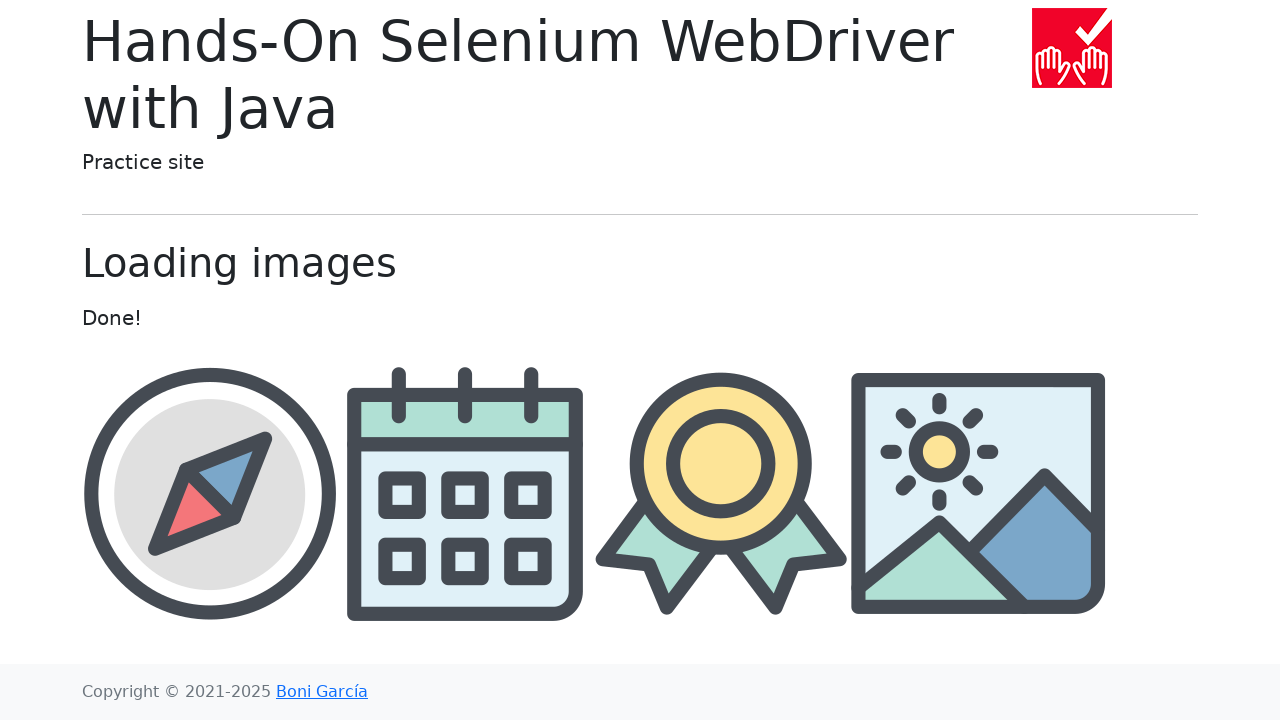

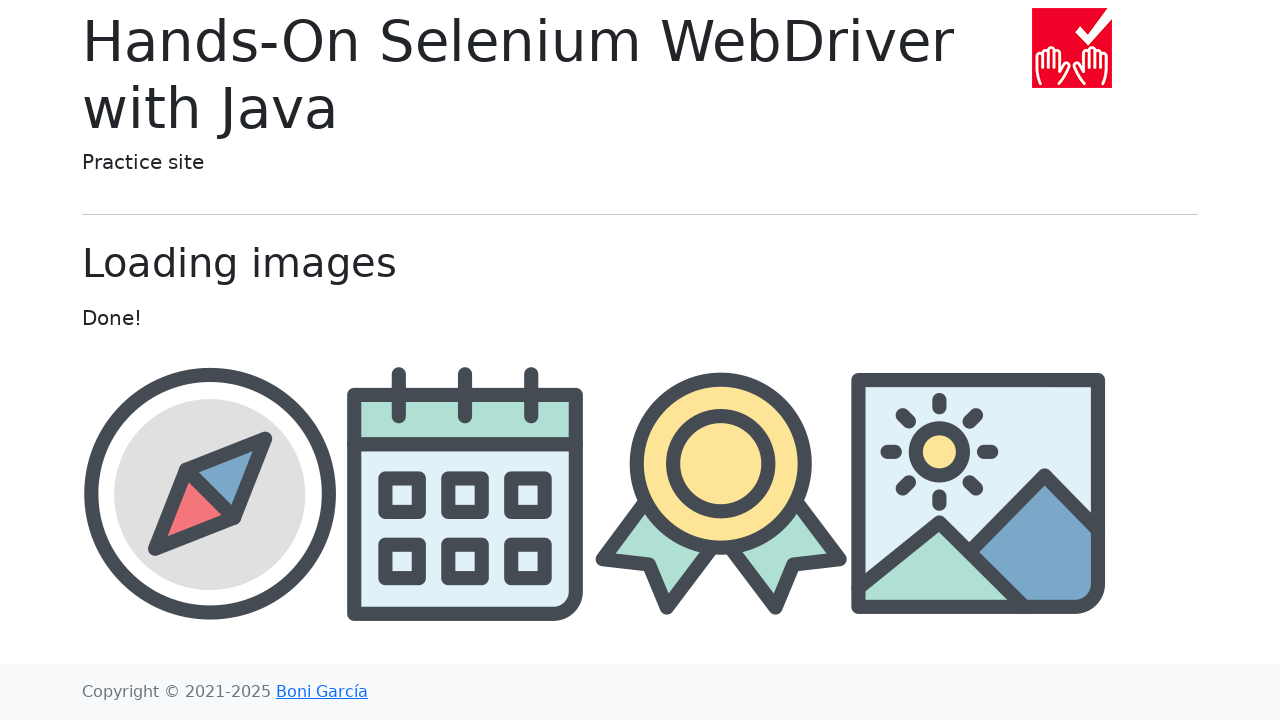